Tests the text box form on demoqa.com by filling in a username field and clicking the submit button

Starting URL: https://demoqa.com/text-box

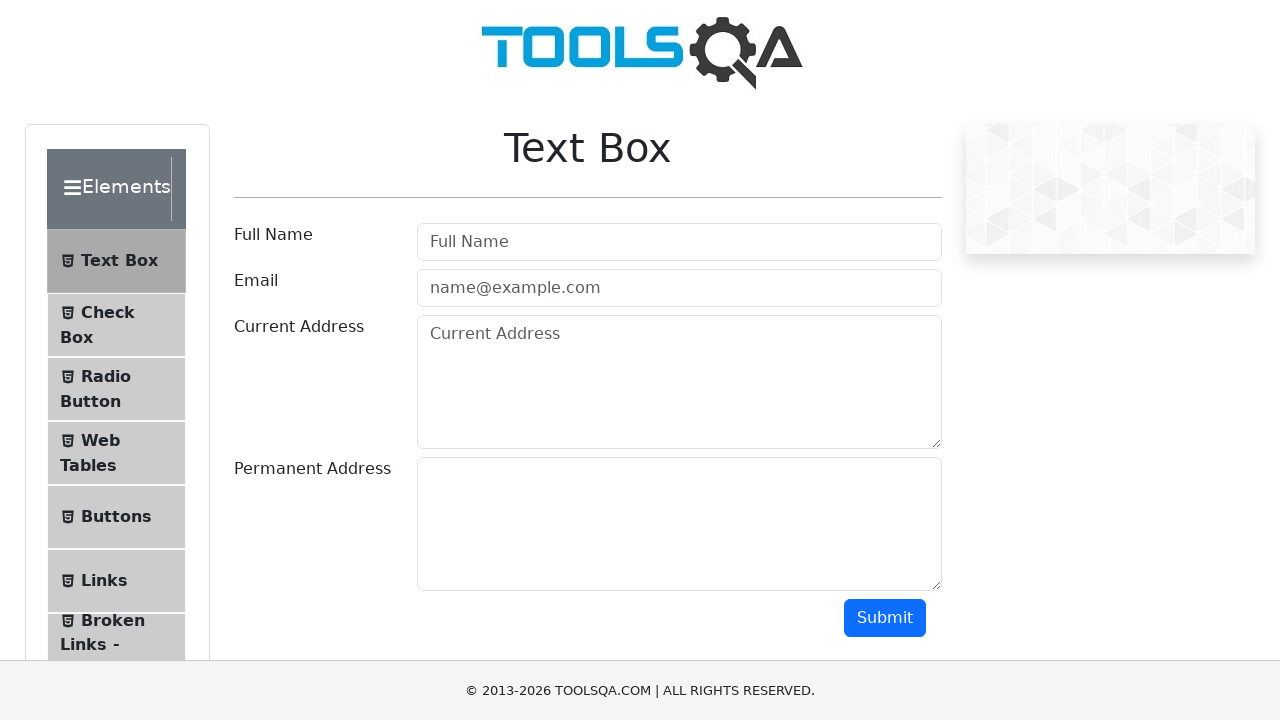

Filled username field with 'Roshan' on input#userName
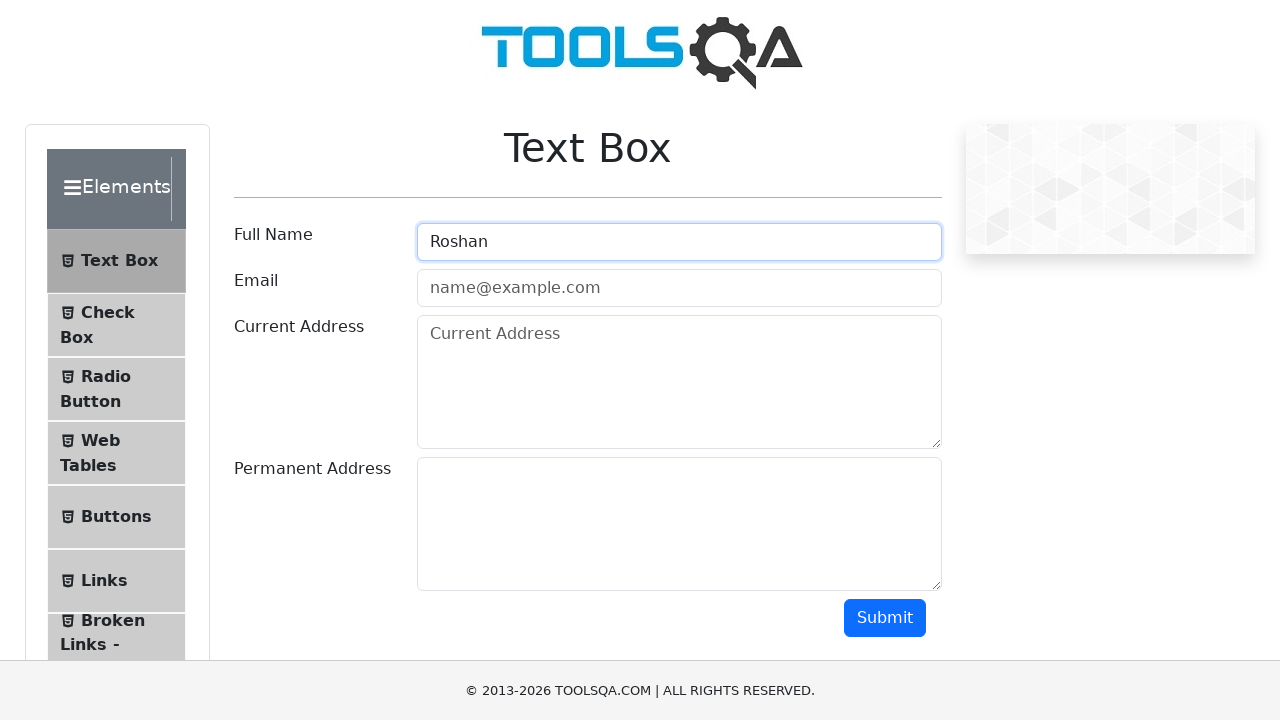

Clicked submit button at (885, 618) on button#submit
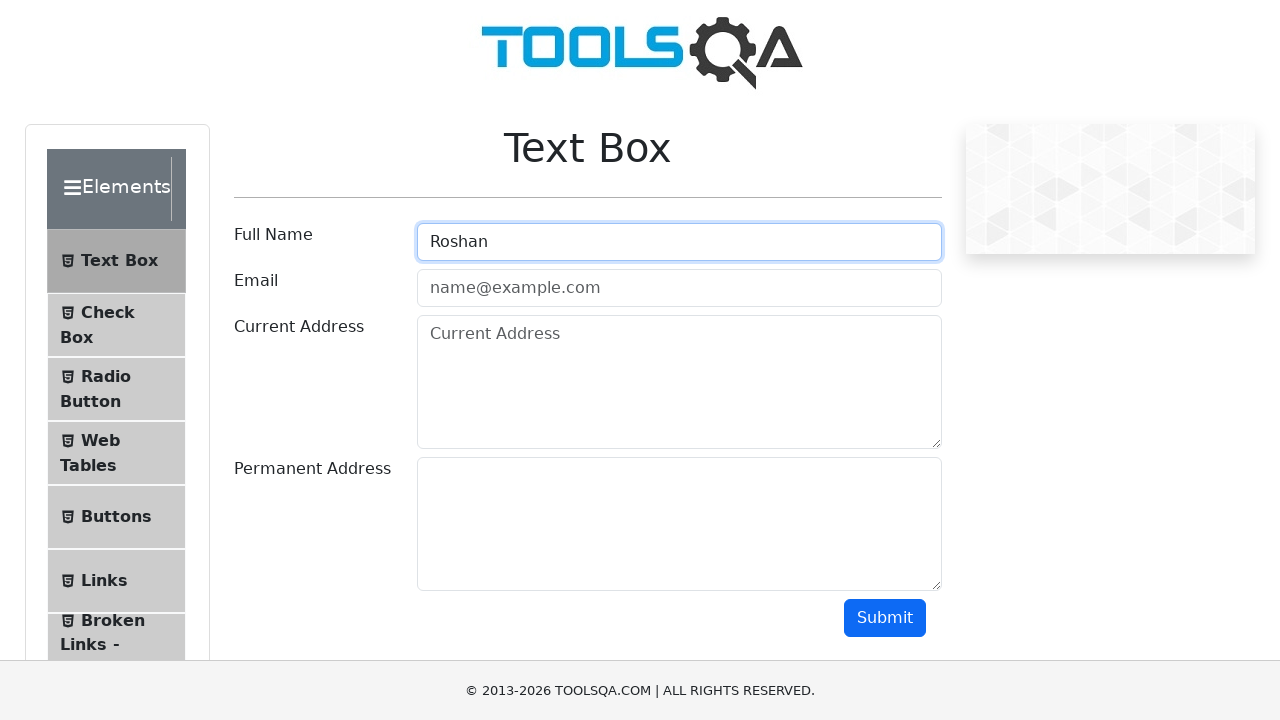

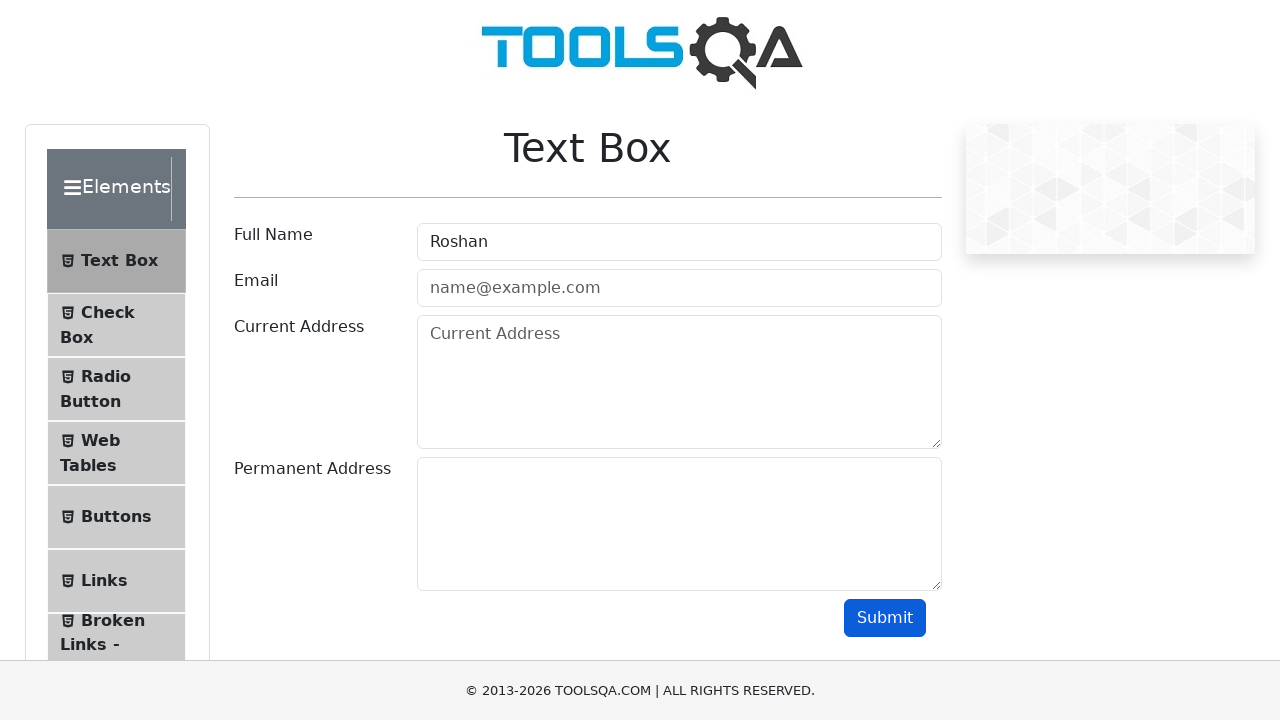